Tests browser dialog handling by setting up a dialog handler to accept confirmation dialogs and then clicking a button that triggers the dialog

Starting URL: https://zimaev.github.io/dialog/

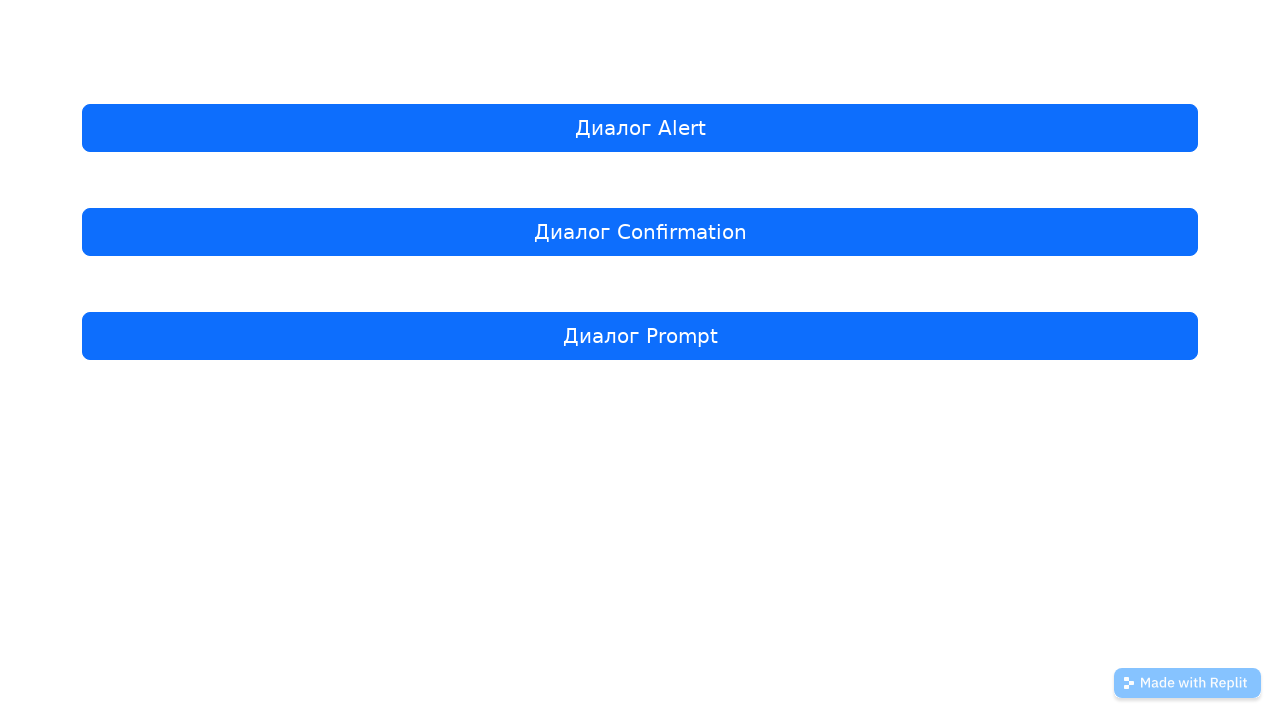

Set up dialog handler to accept confirmation dialogs
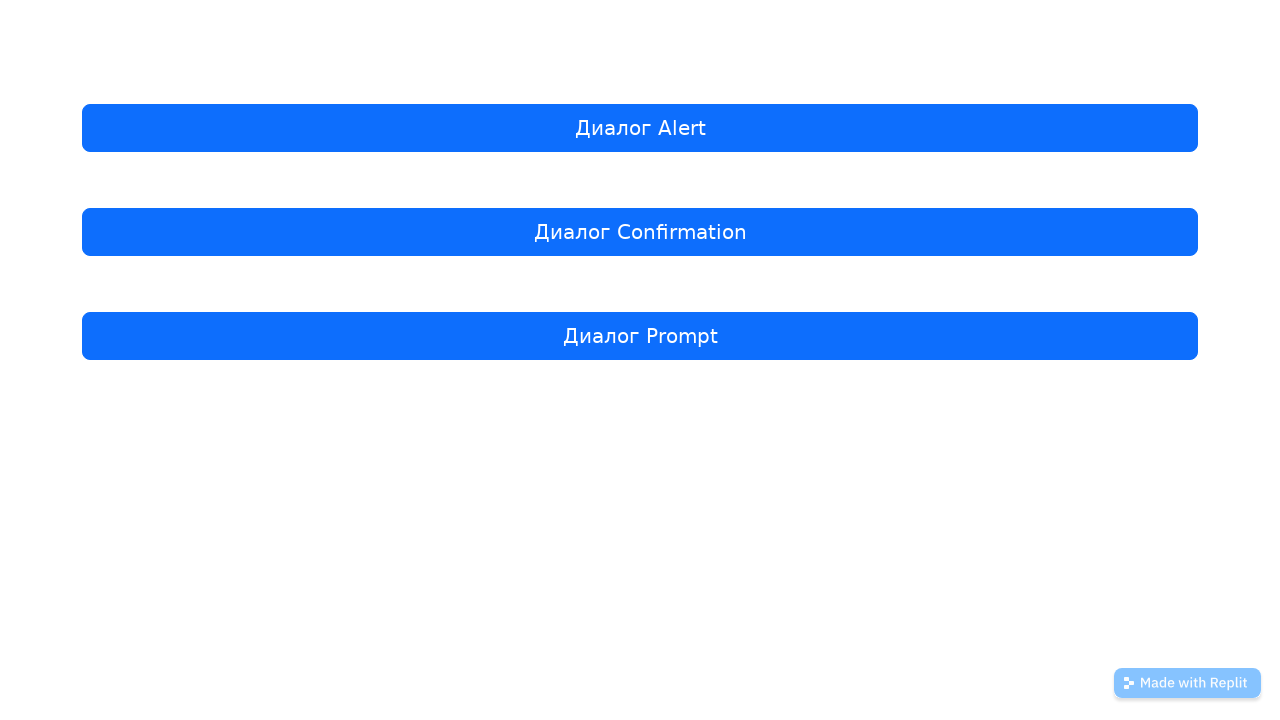

Clicked button to trigger confirmation dialog at (640, 232) on internal:text="\u0414\u0438\u0430\u043b\u043e\u0433 Confirmation"i
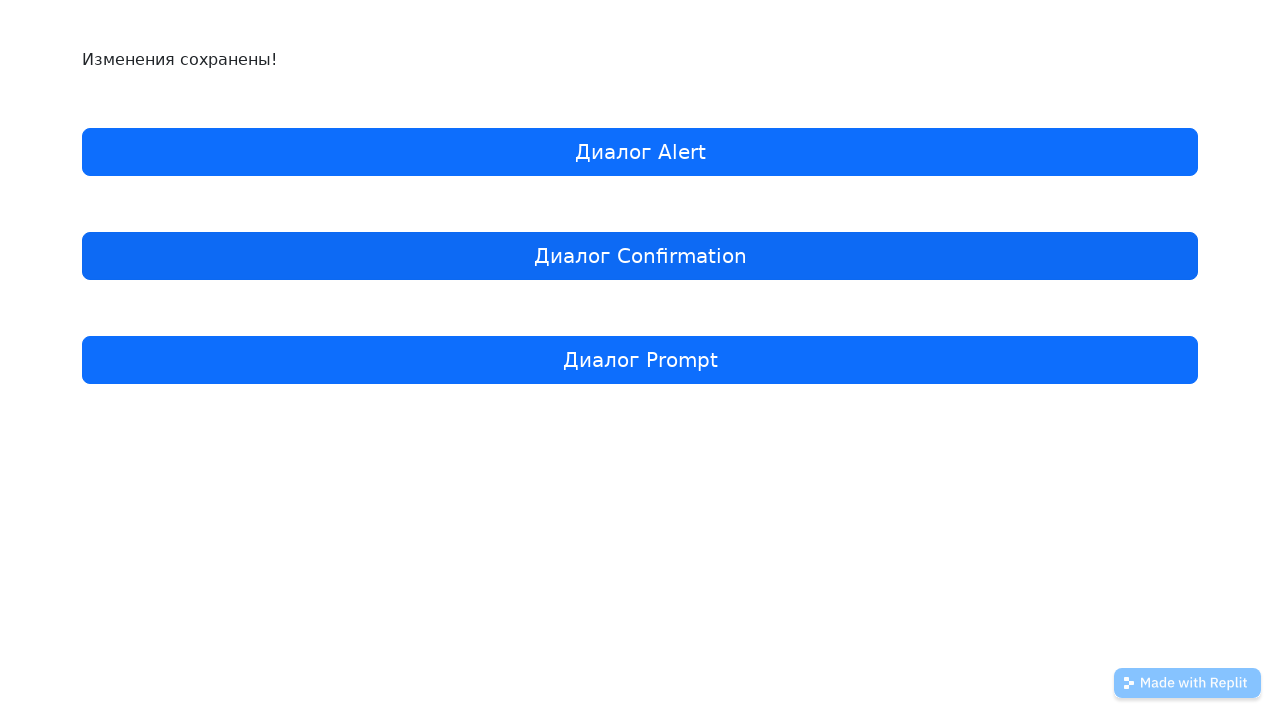

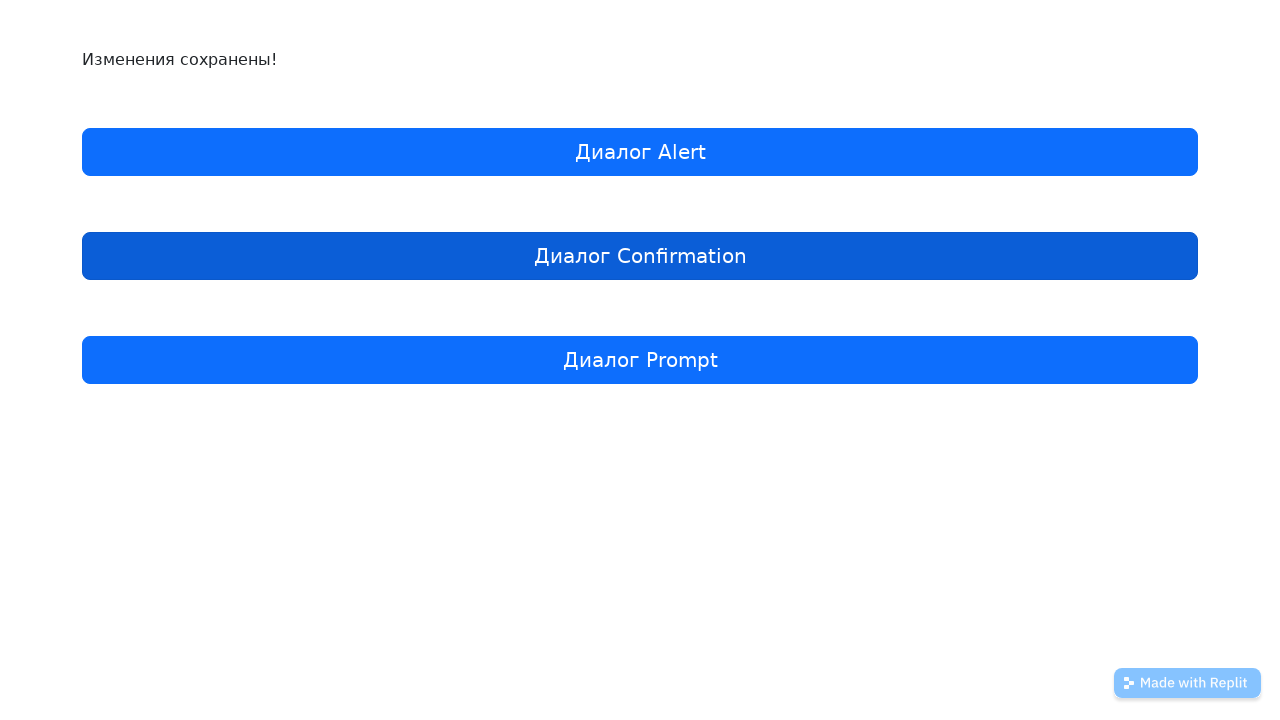